Tests multiple links in the footer section to check if any are broken by iterating through all footer links

Starting URL: https://rahulshettyacademy.com/AutomationPractice/

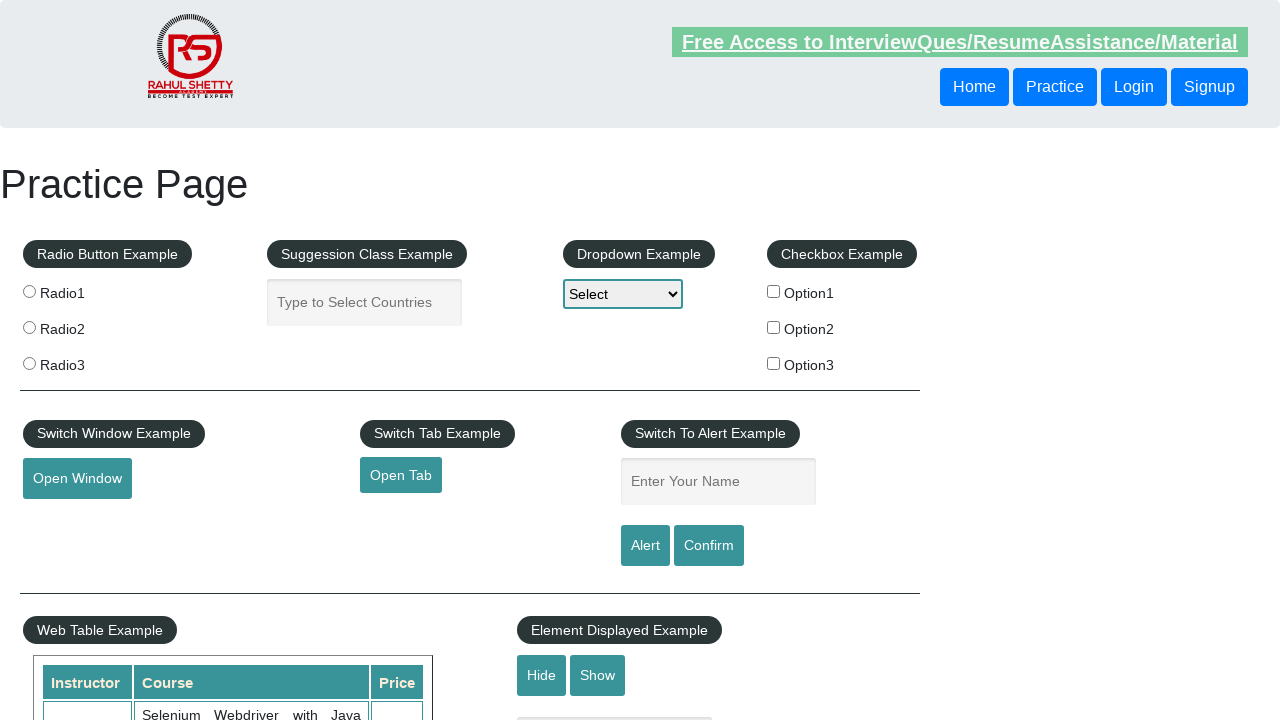

Scrolled to bottom of page to reveal footer
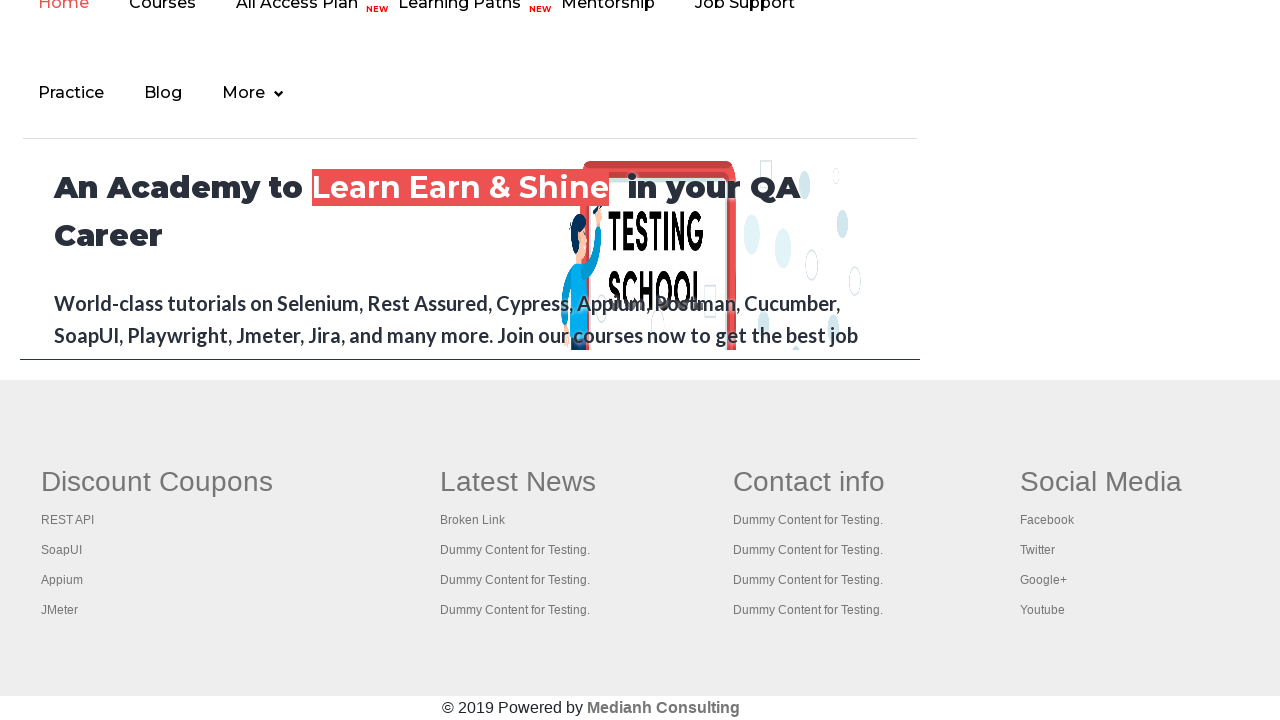

Footer links are now visible
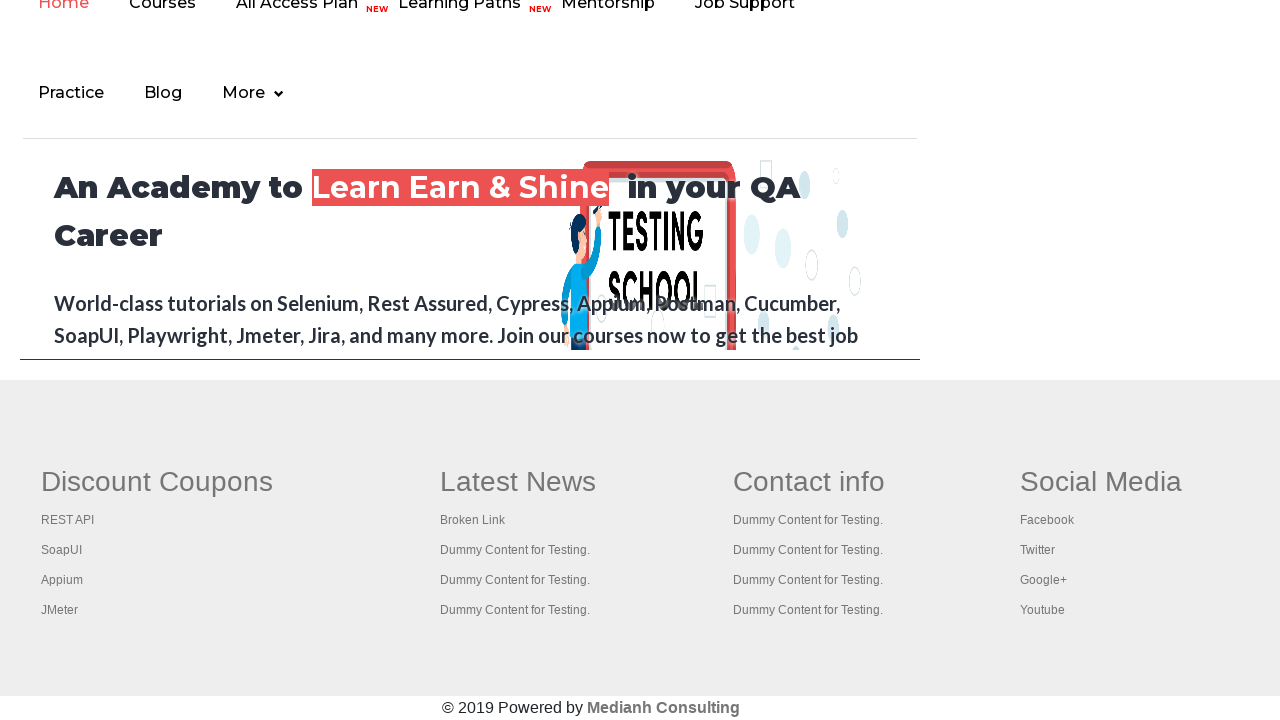

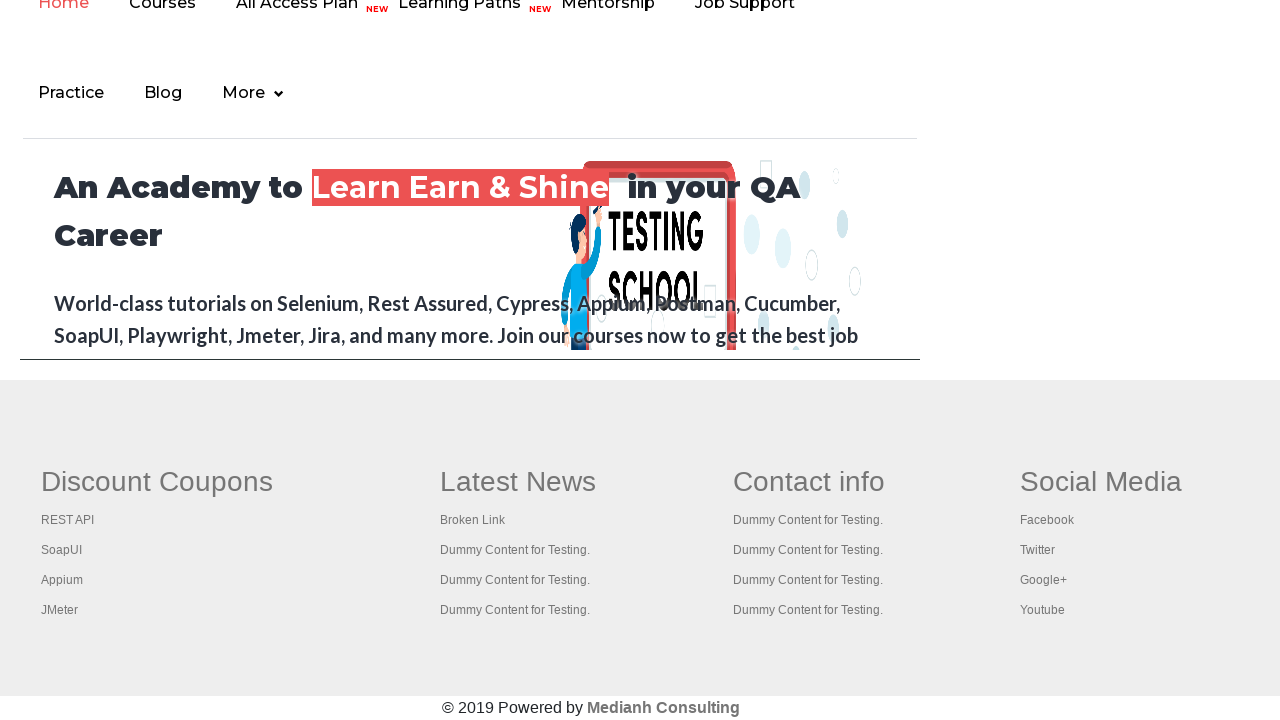